Tests file download functionality by clicking on a download link for a text file.

Starting URL: http://the-internet.herokuapp.com/download

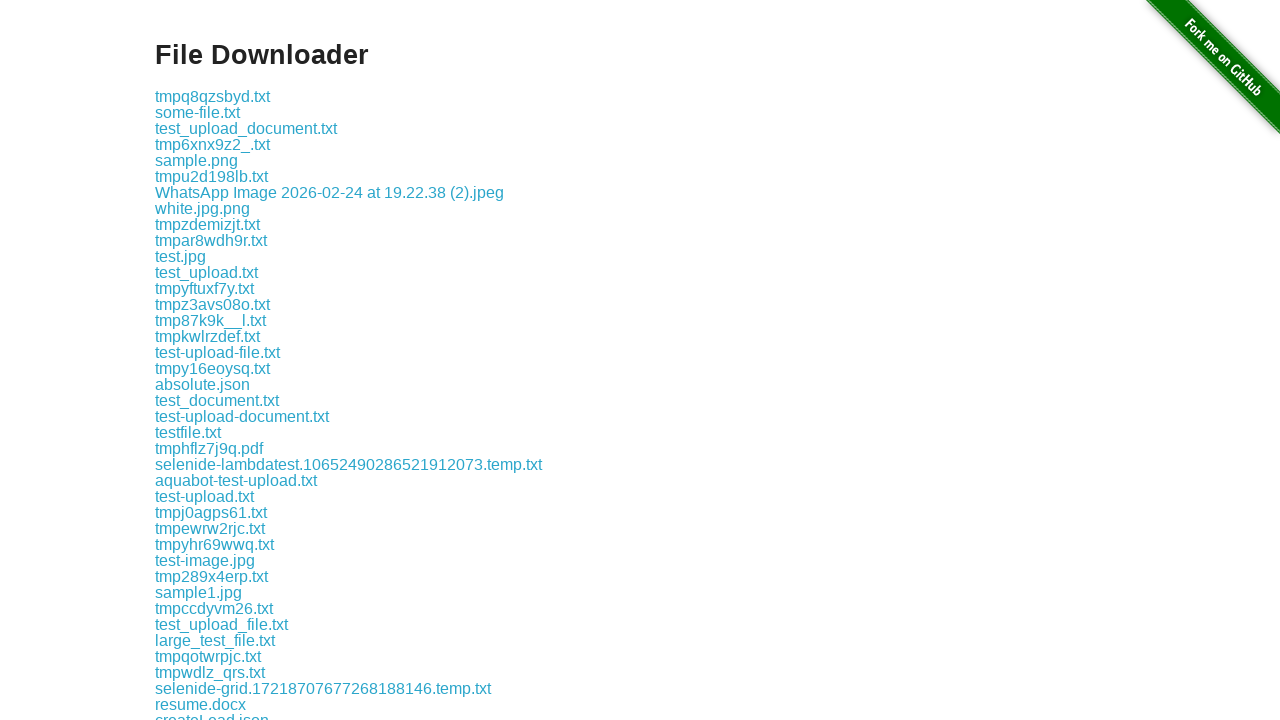

Clicked download link for some-file.txt at (198, 112) on a:has-text('some-file.txt')
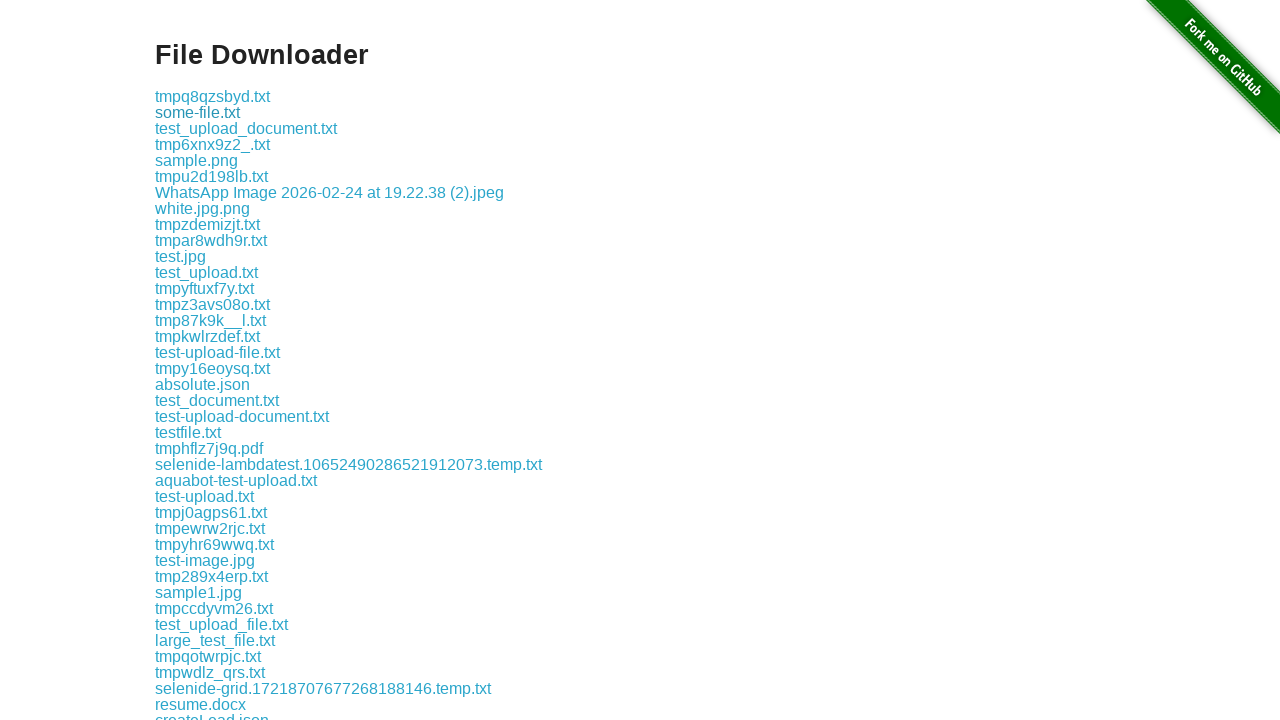

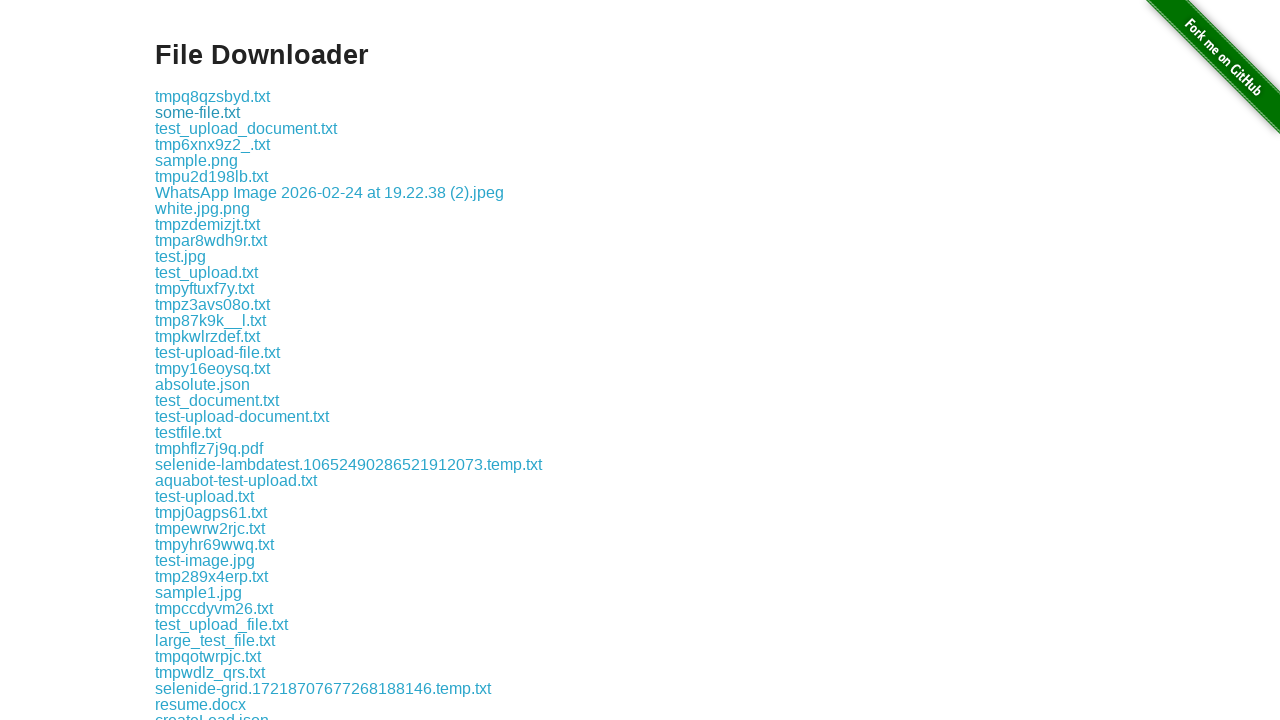